Tests the Demo QA text box form by navigating to the Elements section, clicking on Text Box, and filling out the form fields (full name, email, current address, permanent address) then submitting.

Starting URL: https://demoqa.com/

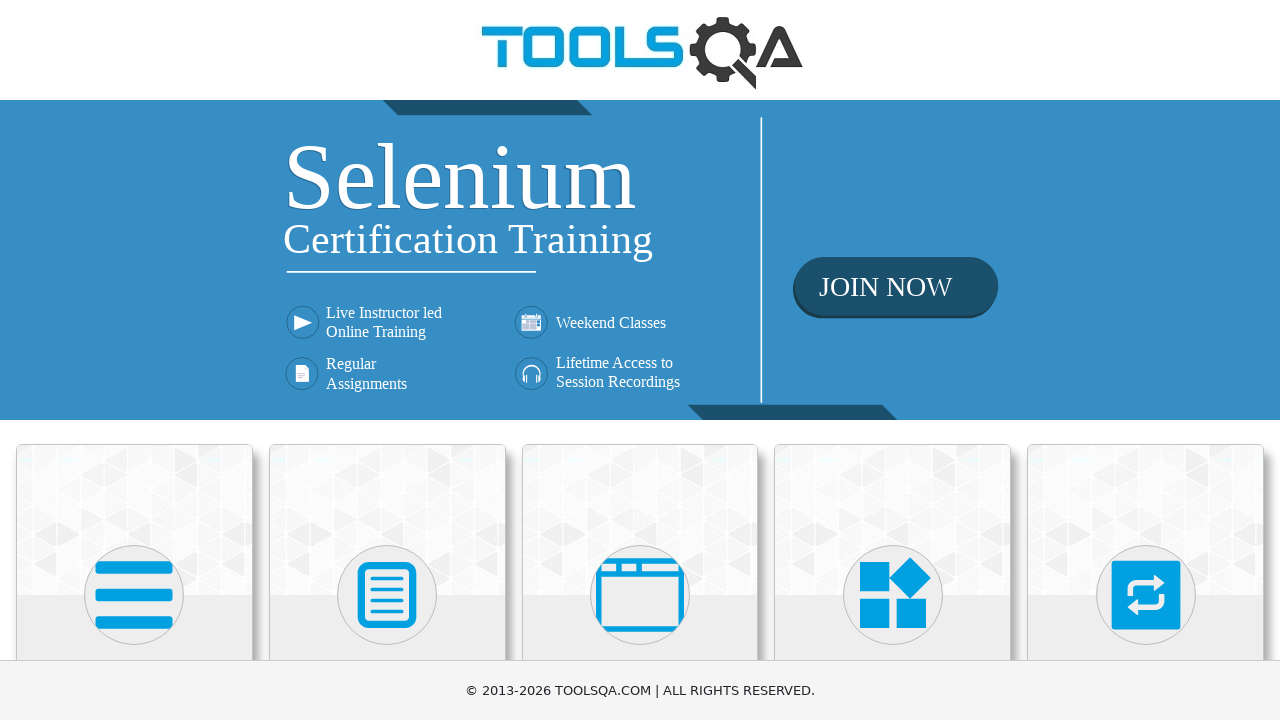

Clicked on Elements section card at (134, 595) on (//div[contains(@class,'avatar mx-auto')])[1]
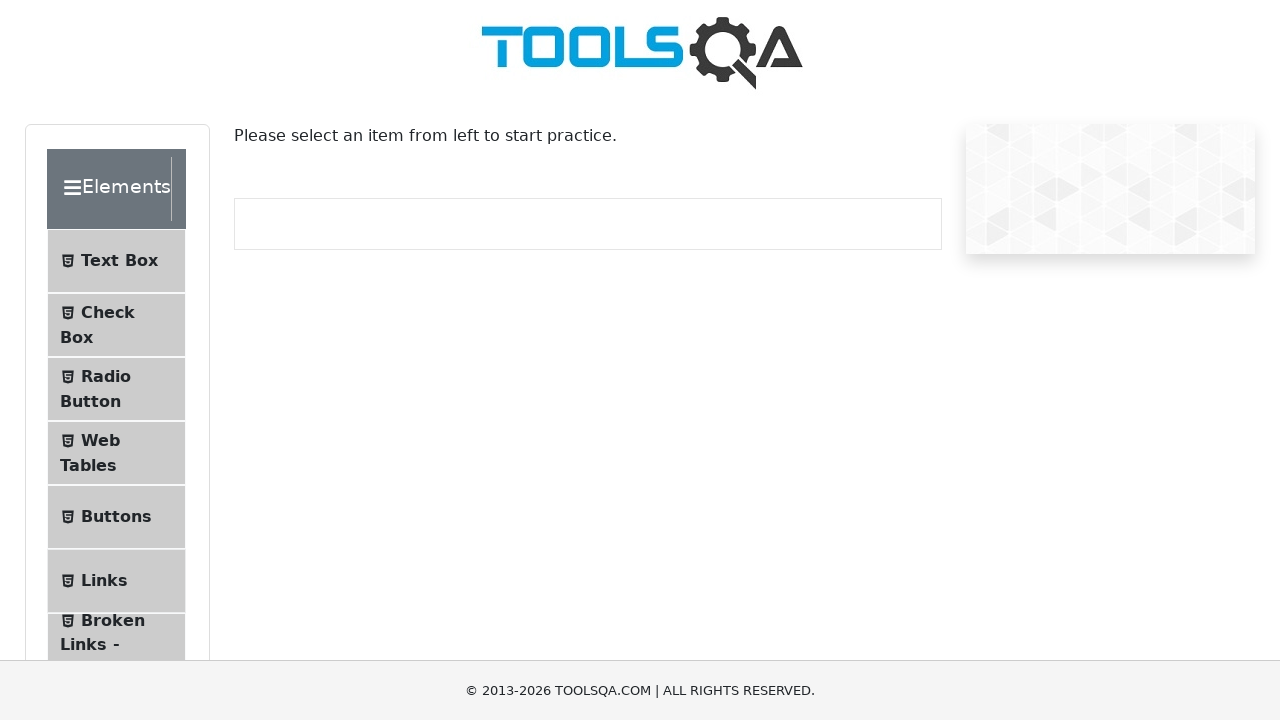

Clicked on Text Box menu item at (116, 261) on xpath=//li[contains(.,'Text Box')]
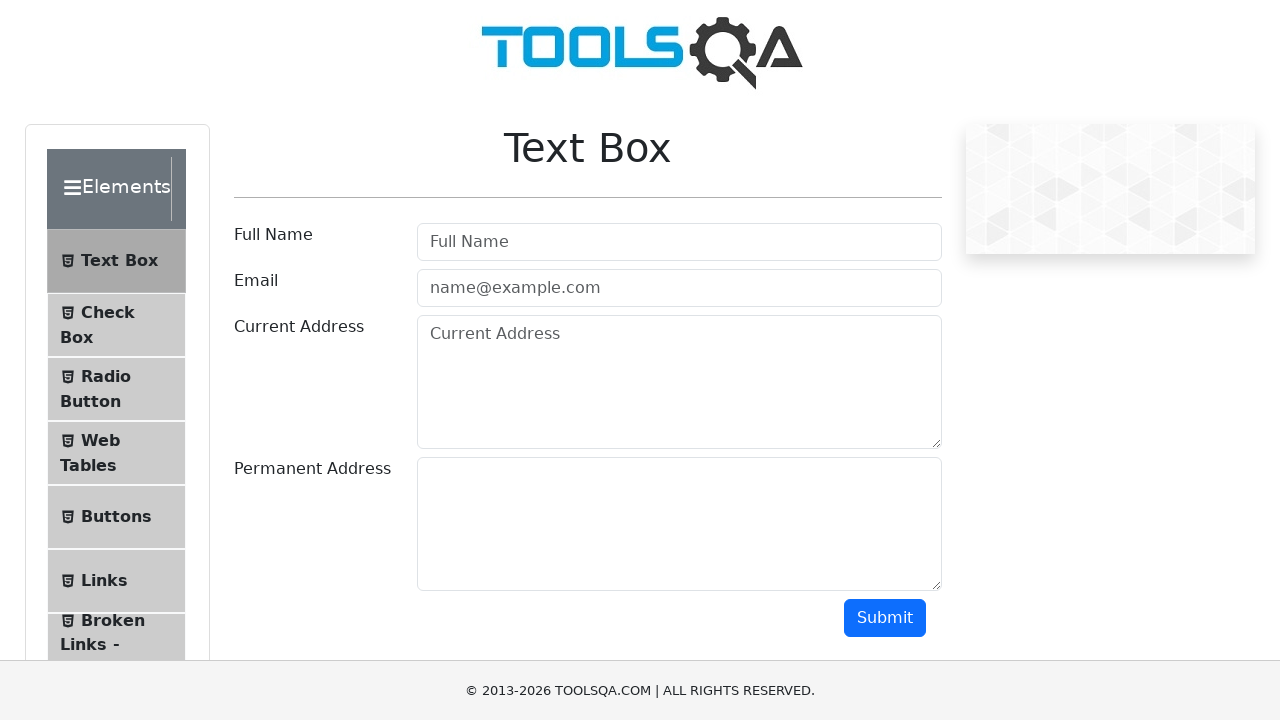

Navigated to Text Box page
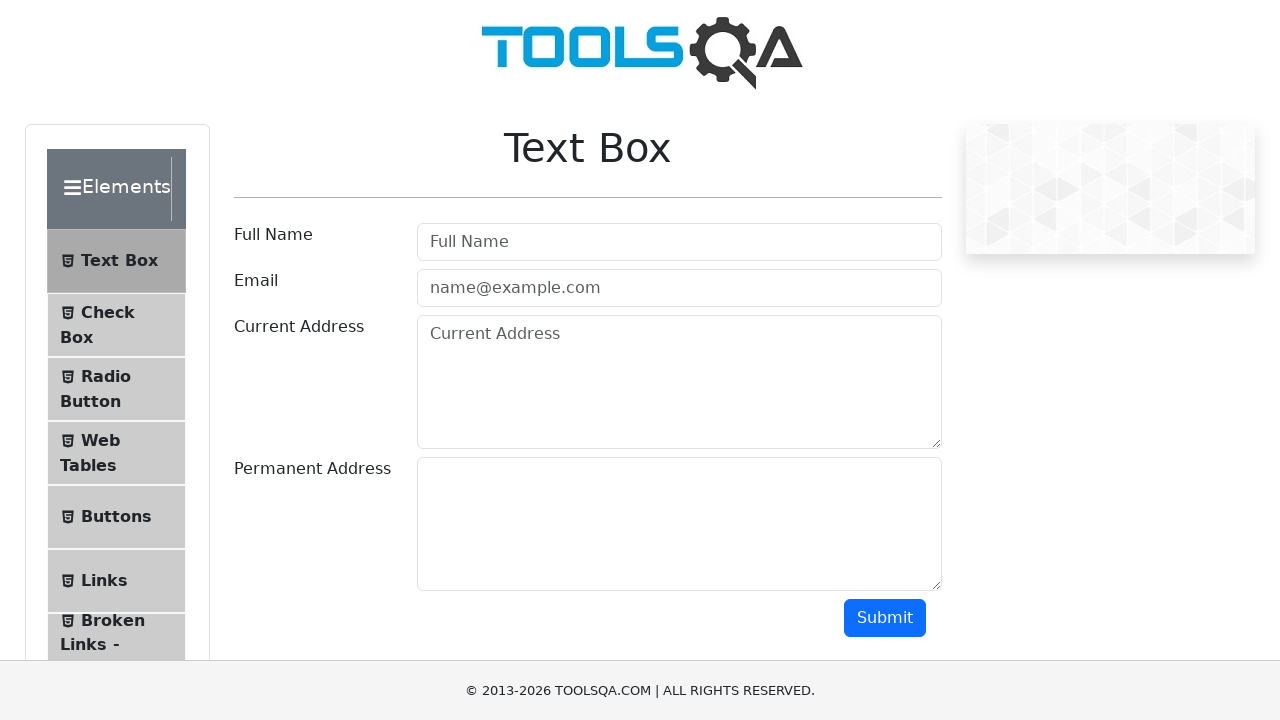

Filled in Full Name field with 'Marcus Thompson' on xpath=//input[@placeholder='Full Name']
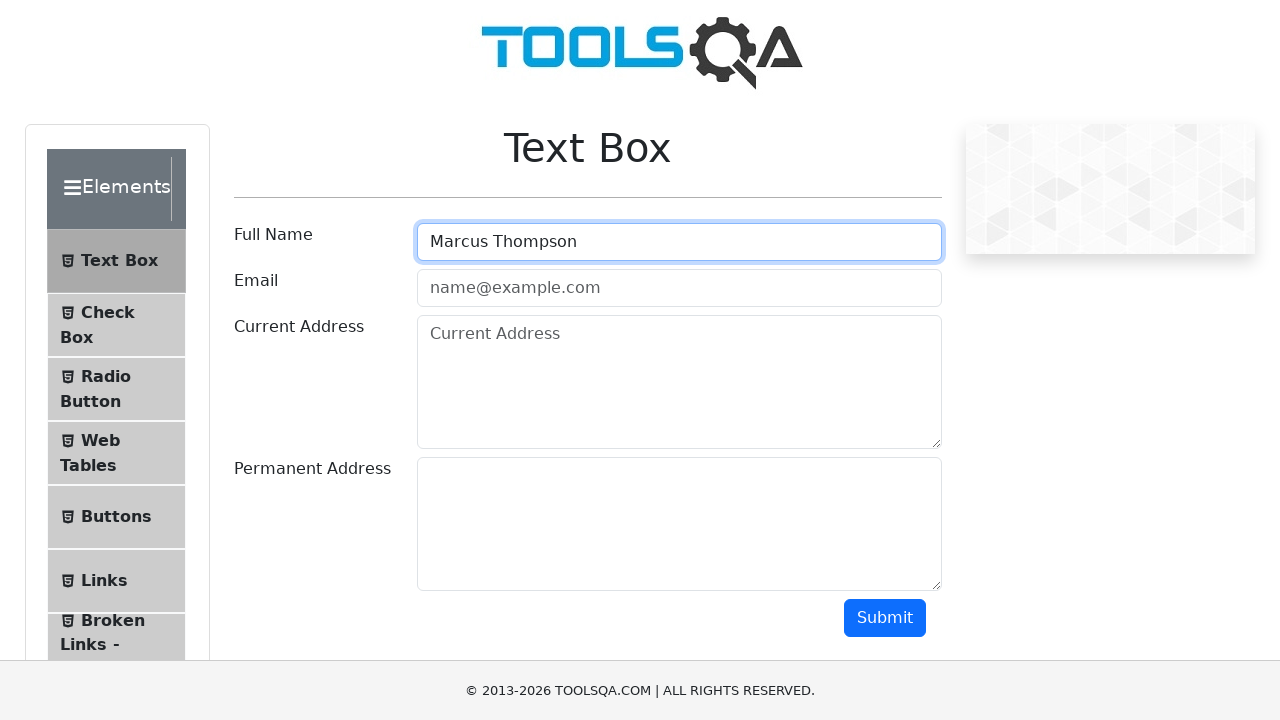

Filled in Email field with 'marcus.thompson@testmail.com' on #userEmail
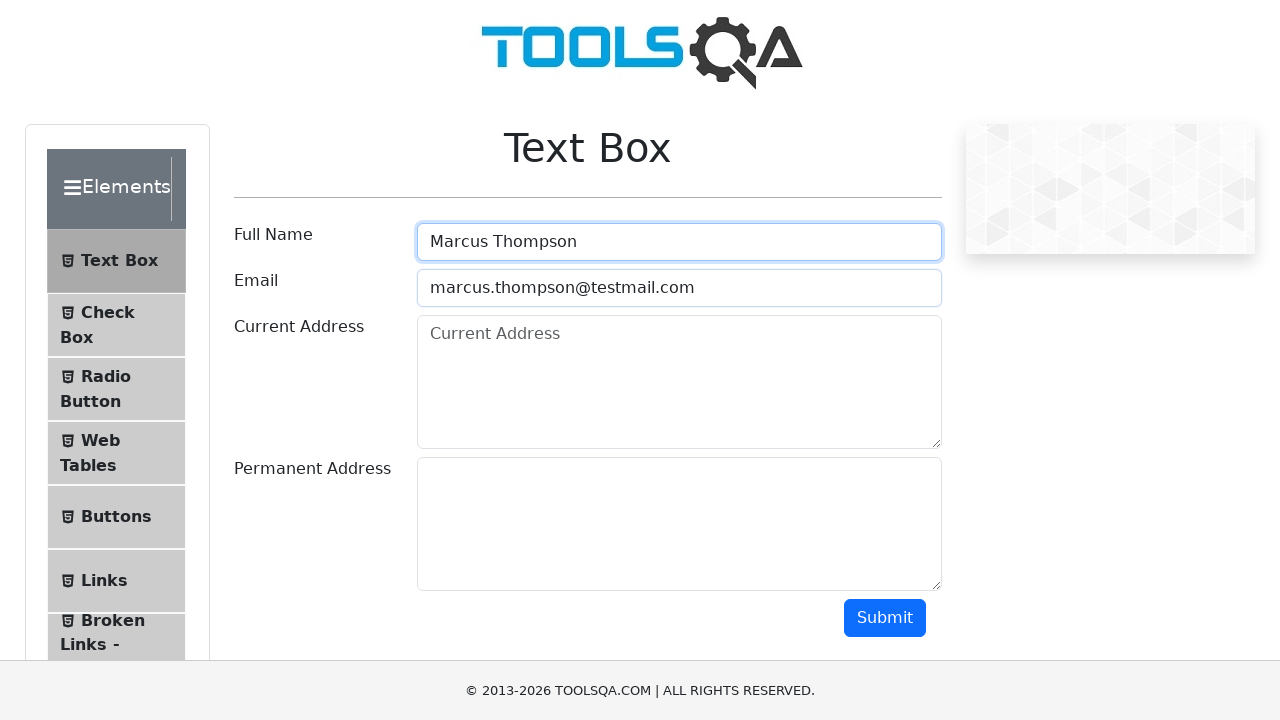

Filled in Current Address field with '742 Maple Street, Boston, MA 02108' on #currentAddress
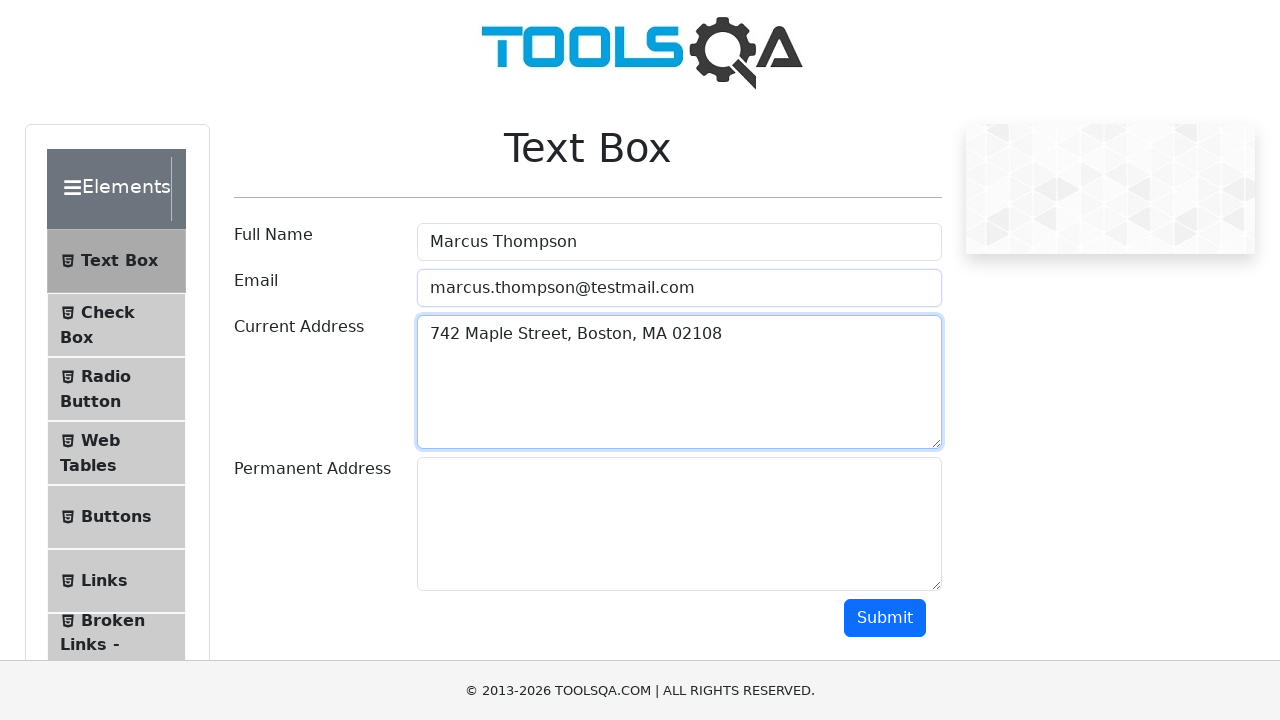

Filled in Permanent Address field with '1234 Oak Avenue, Chicago, IL 60601' on #permanentAddress
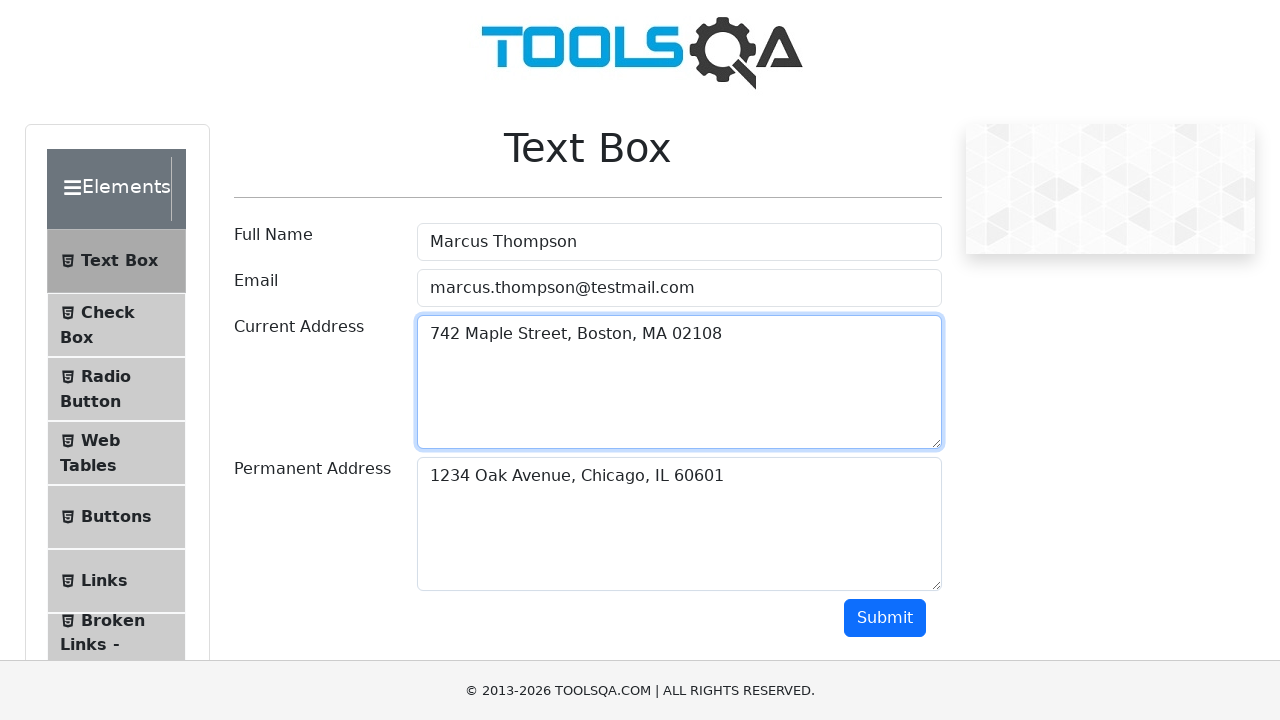

Clicked Submit button to submit the form at (885, 618) on #submit
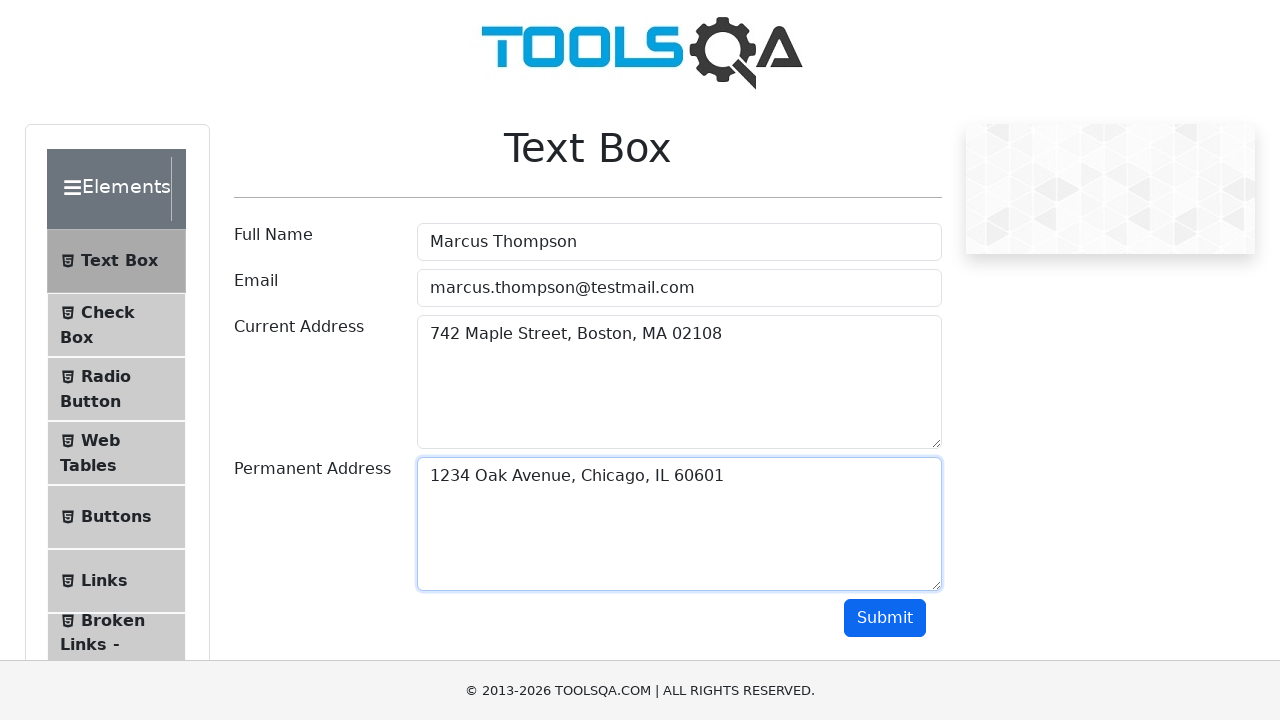

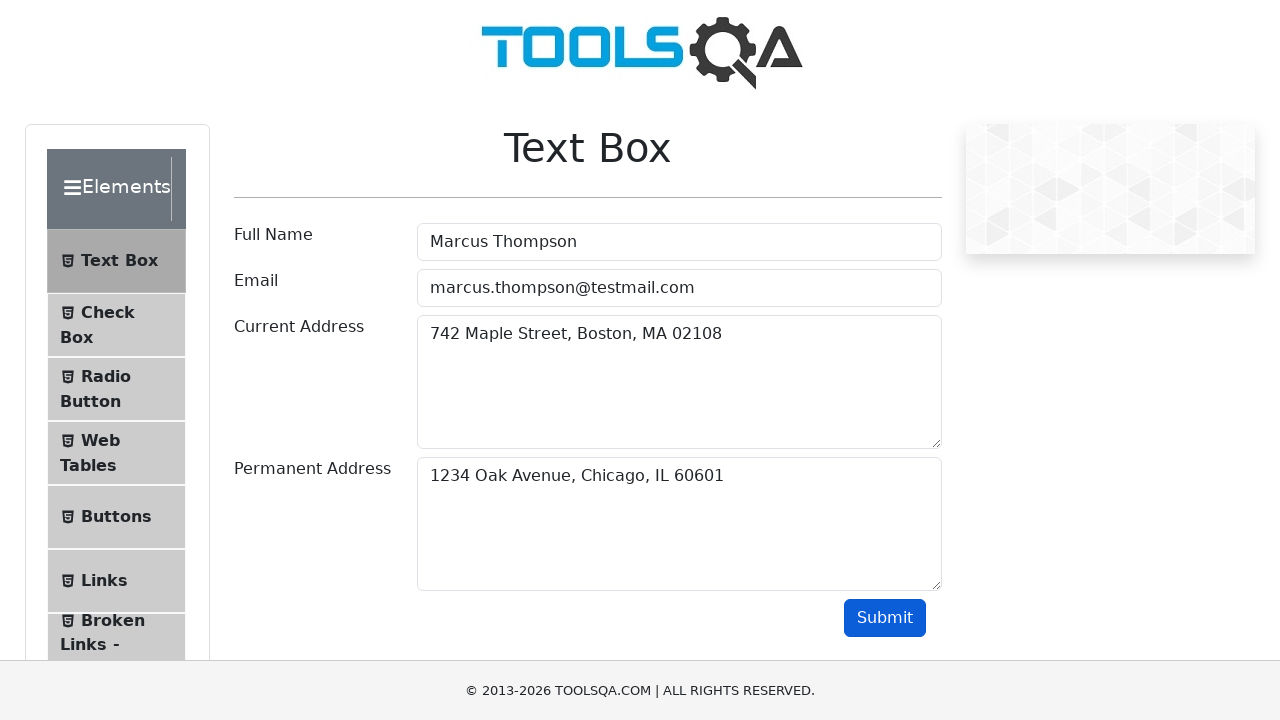